Navigates through different travel service sections on MakeMyTrip by clicking on header navigation icons including Hotels, Homestays, Holiday Packages, Trains, Buses, Cabs, Forex Card, and Travel Insurance

Starting URL: https://www.makemytrip.com/

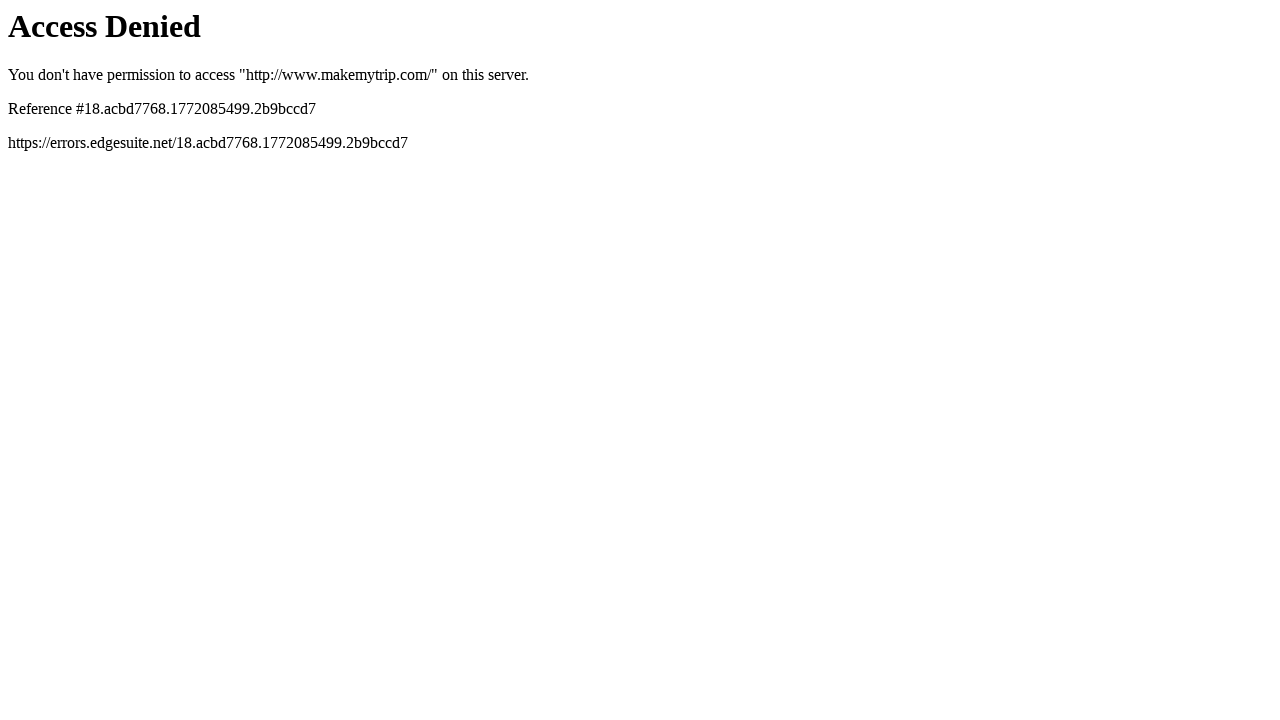

Navigated to MakeMyTrip homepage
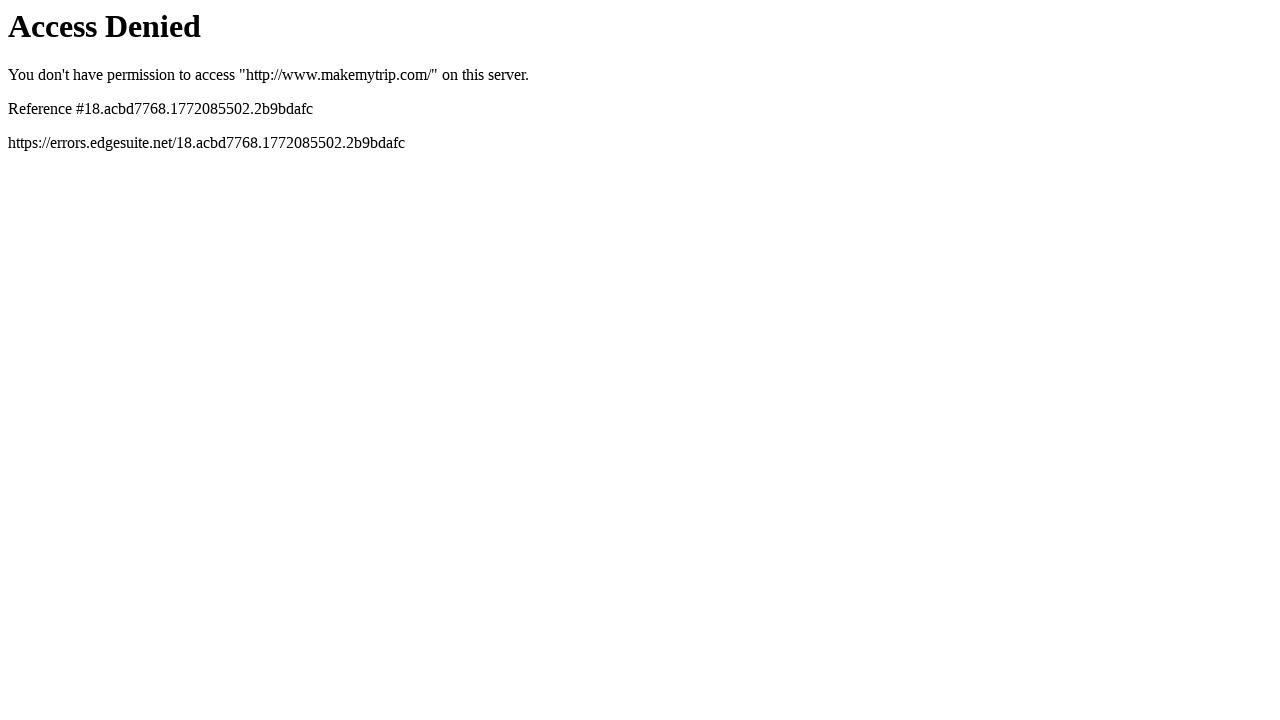

Located all header navigation icons
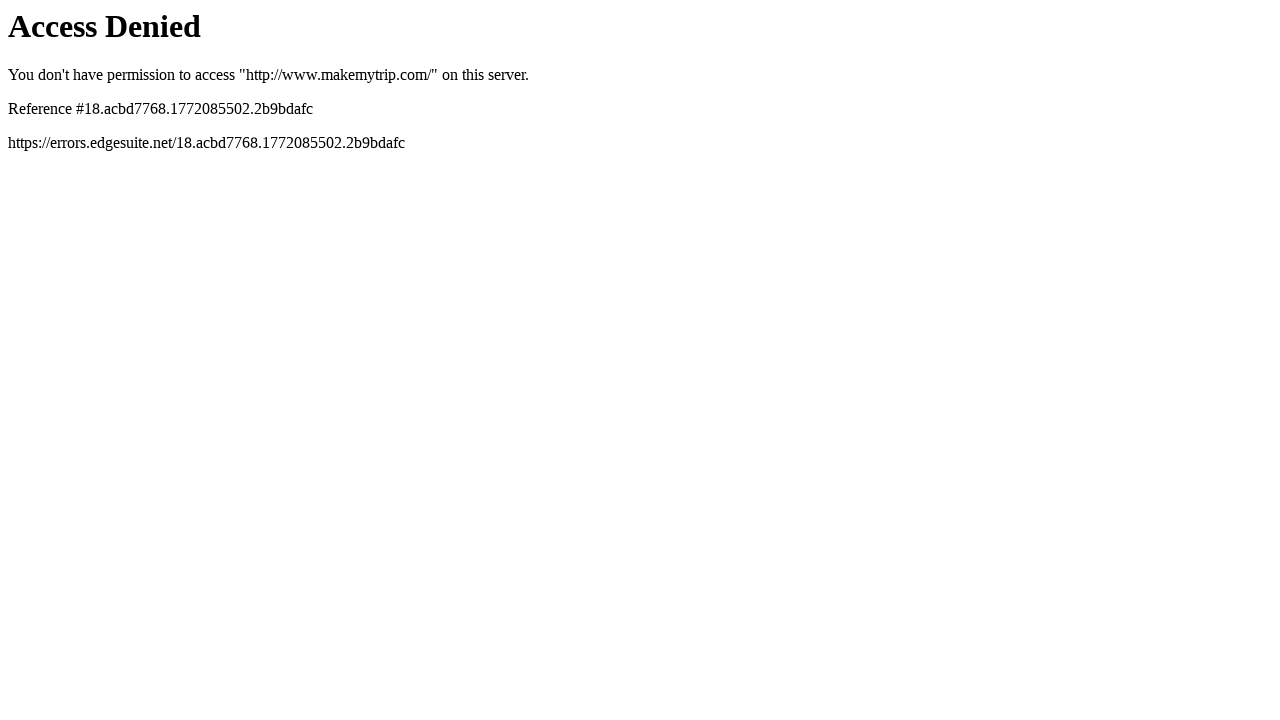

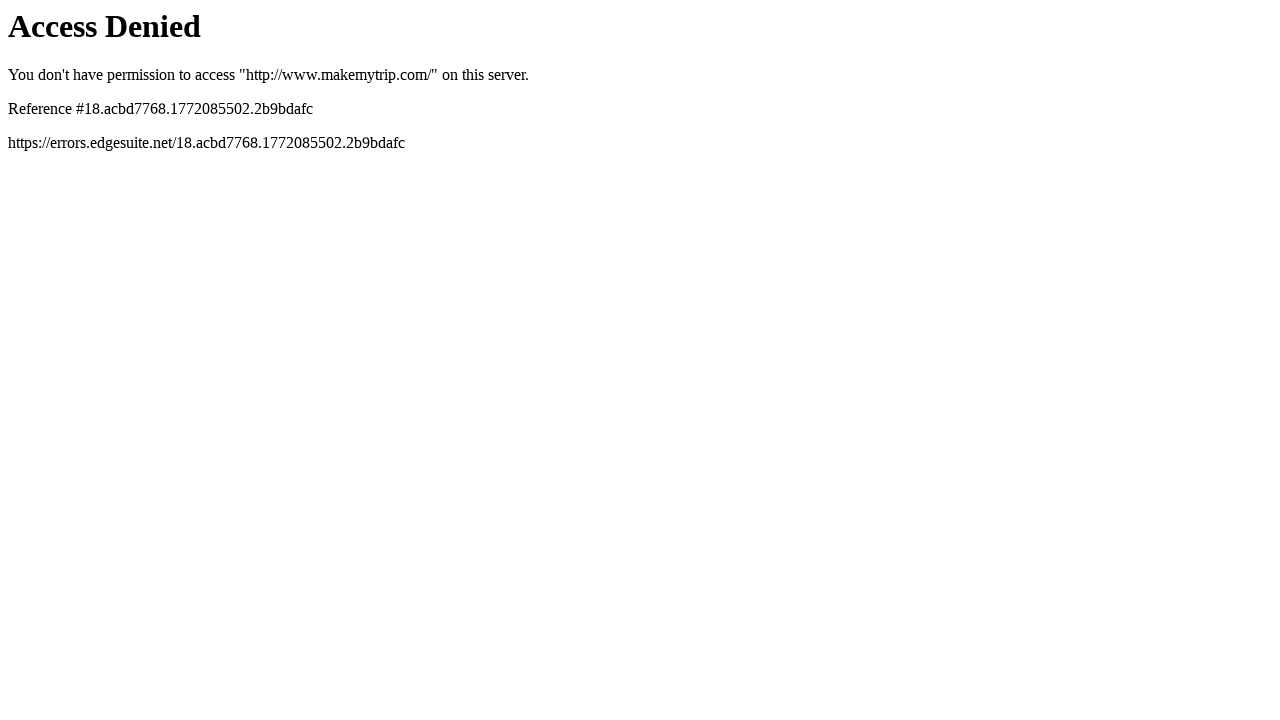